Tests that clicking Clear completed button removes completed items from the list

Starting URL: https://demo.playwright.dev/todomvc

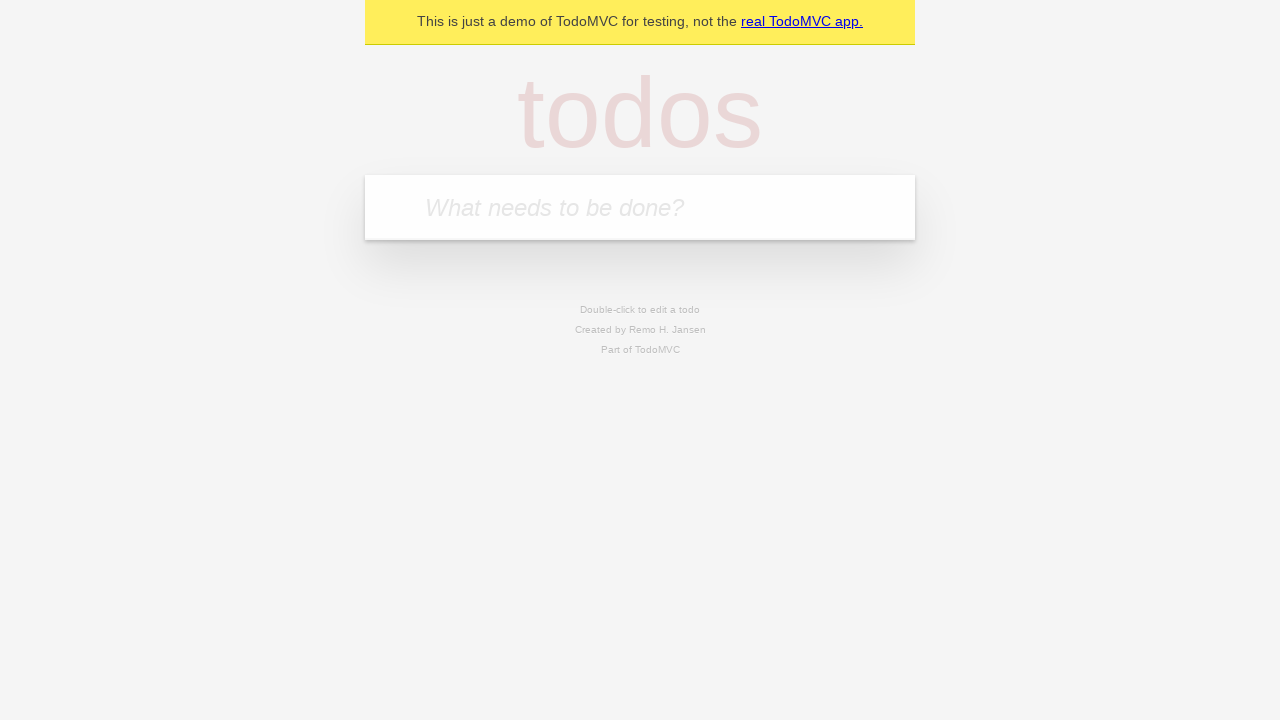

Filled todo input with 'buy some cheese' on internal:attr=[placeholder="What needs to be done?"i]
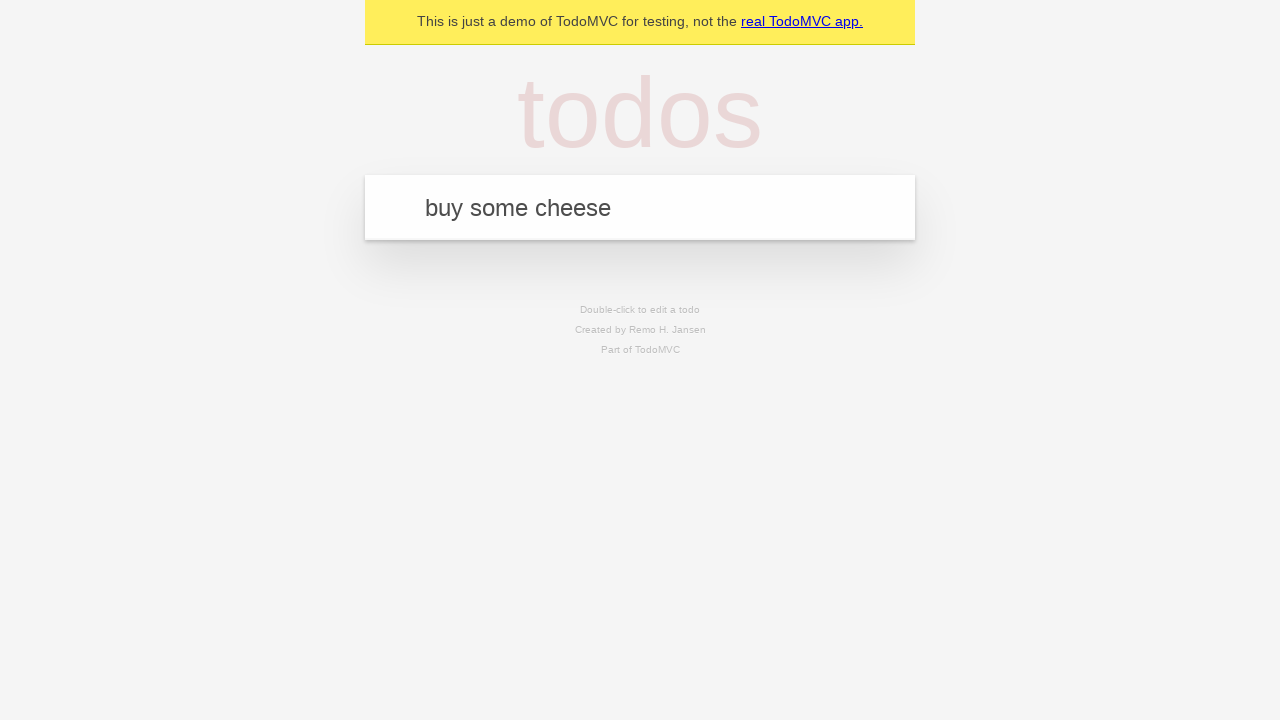

Pressed Enter to create todo 'buy some cheese' on internal:attr=[placeholder="What needs to be done?"i]
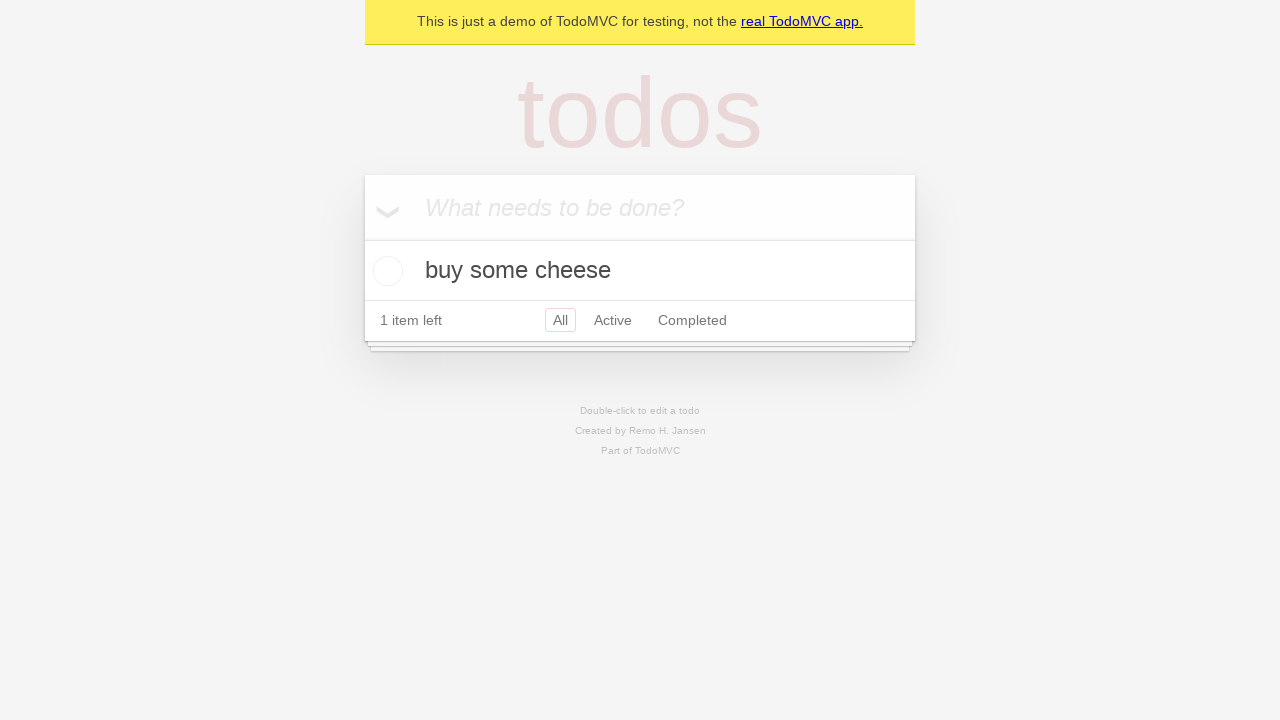

Filled todo input with 'feed the cat' on internal:attr=[placeholder="What needs to be done?"i]
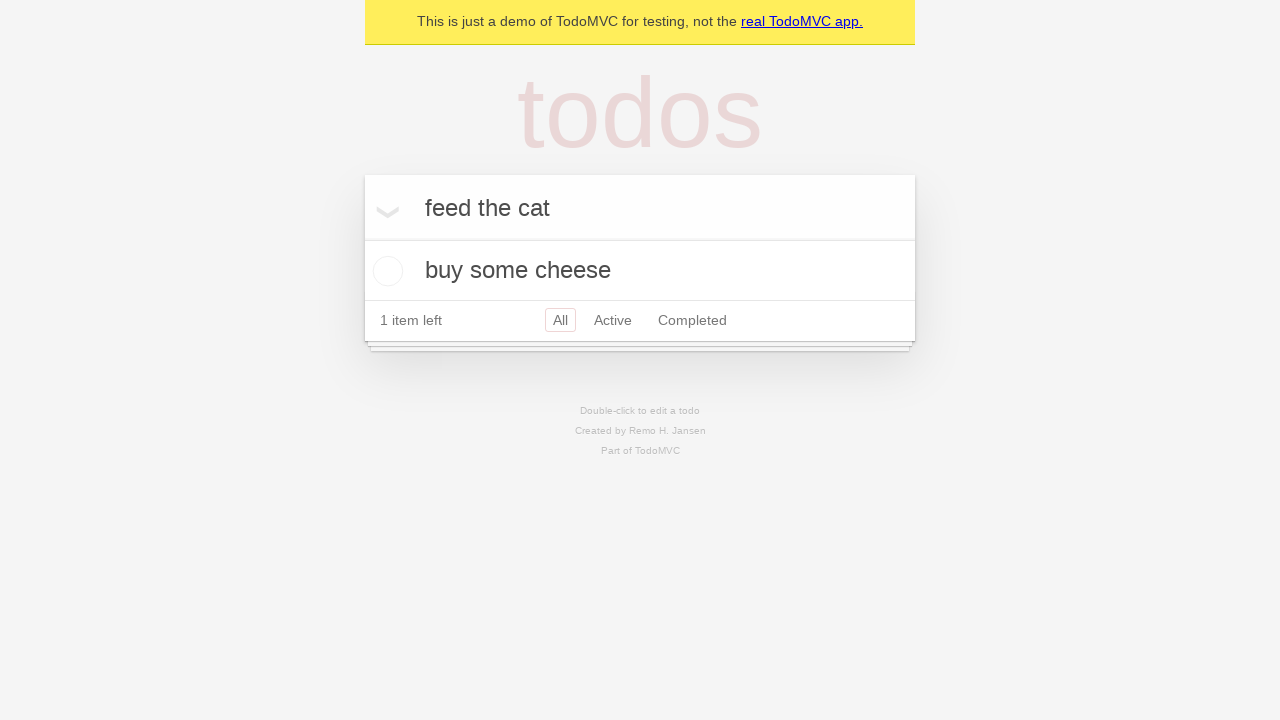

Pressed Enter to create todo 'feed the cat' on internal:attr=[placeholder="What needs to be done?"i]
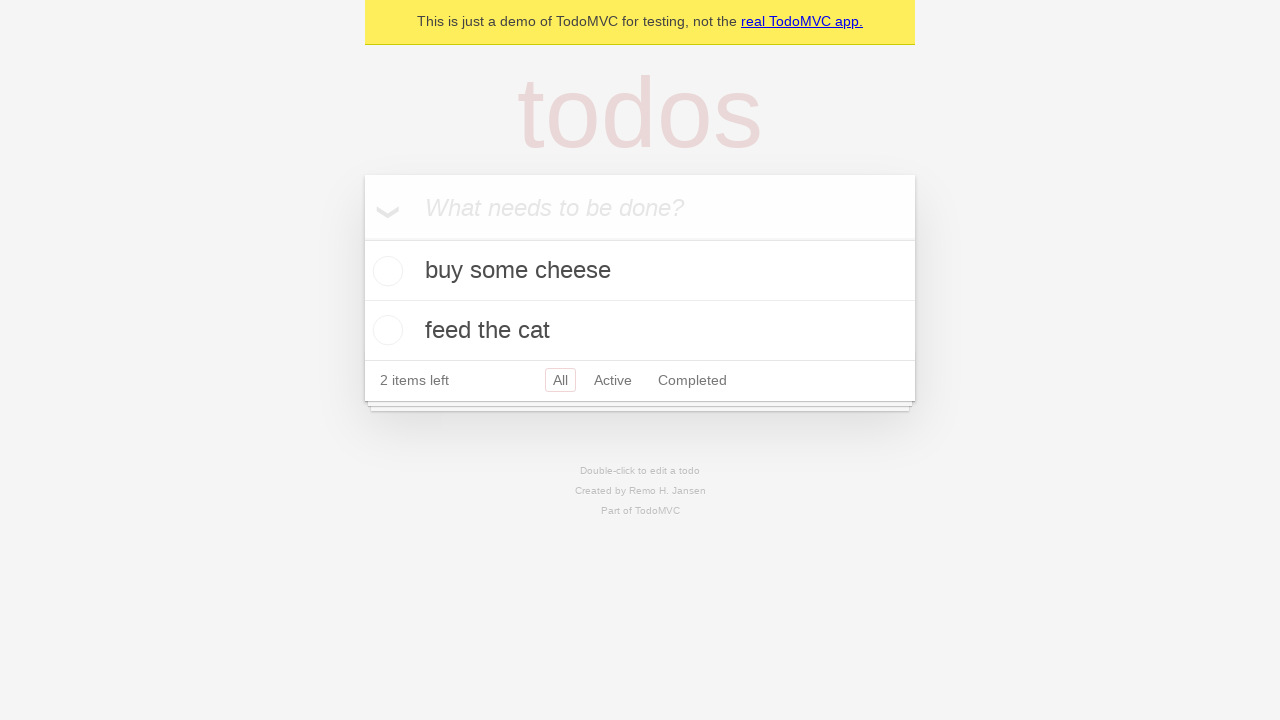

Filled todo input with 'book a doctors appointment' on internal:attr=[placeholder="What needs to be done?"i]
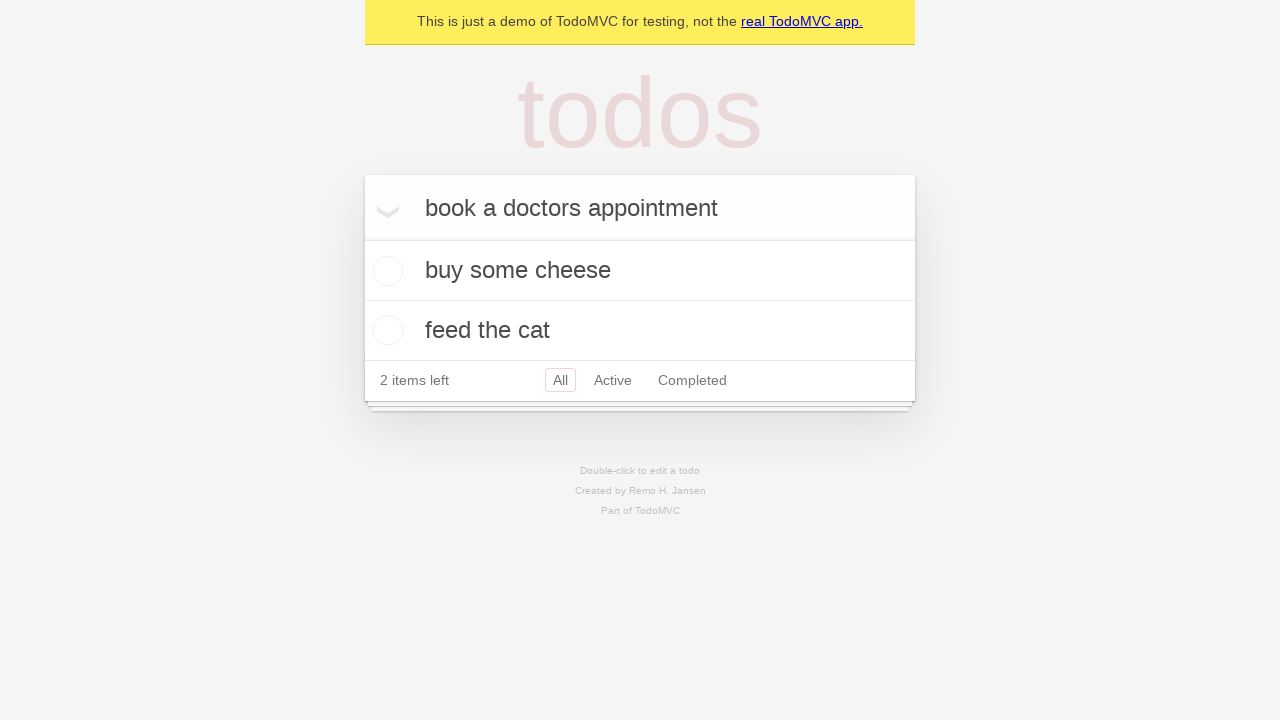

Pressed Enter to create todo 'book a doctors appointment' on internal:attr=[placeholder="What needs to be done?"i]
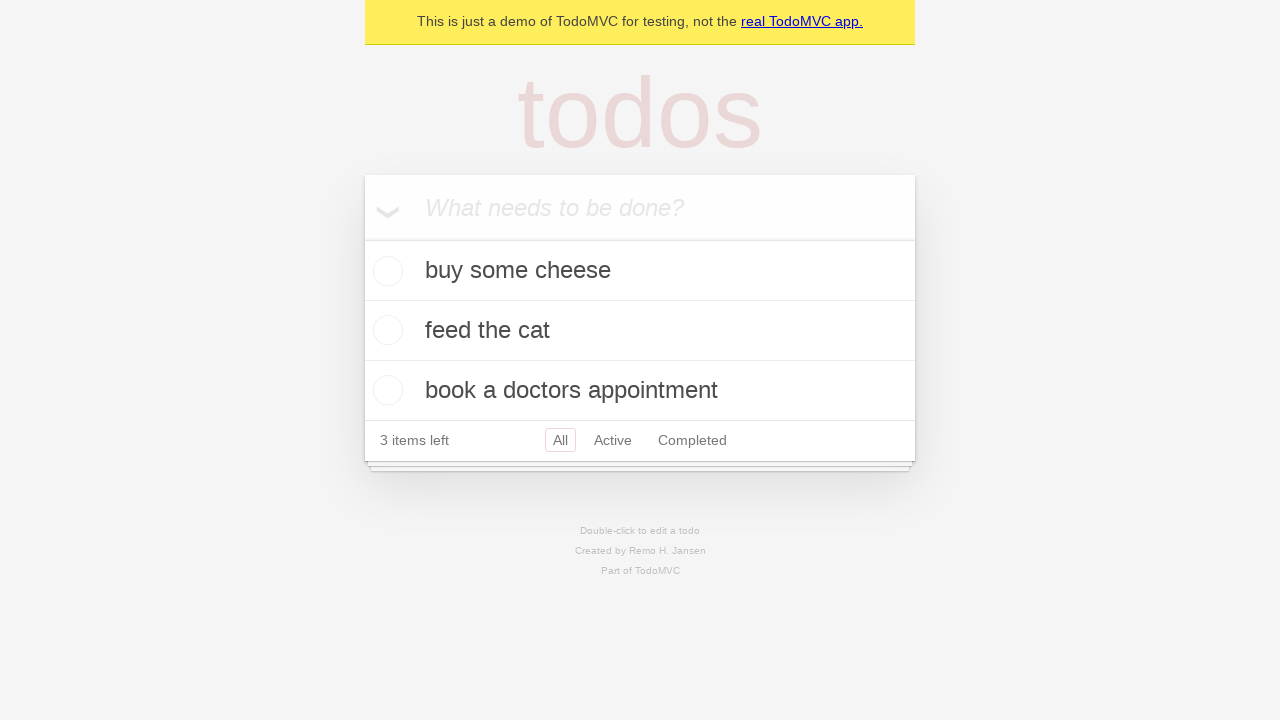

All 3 todos loaded
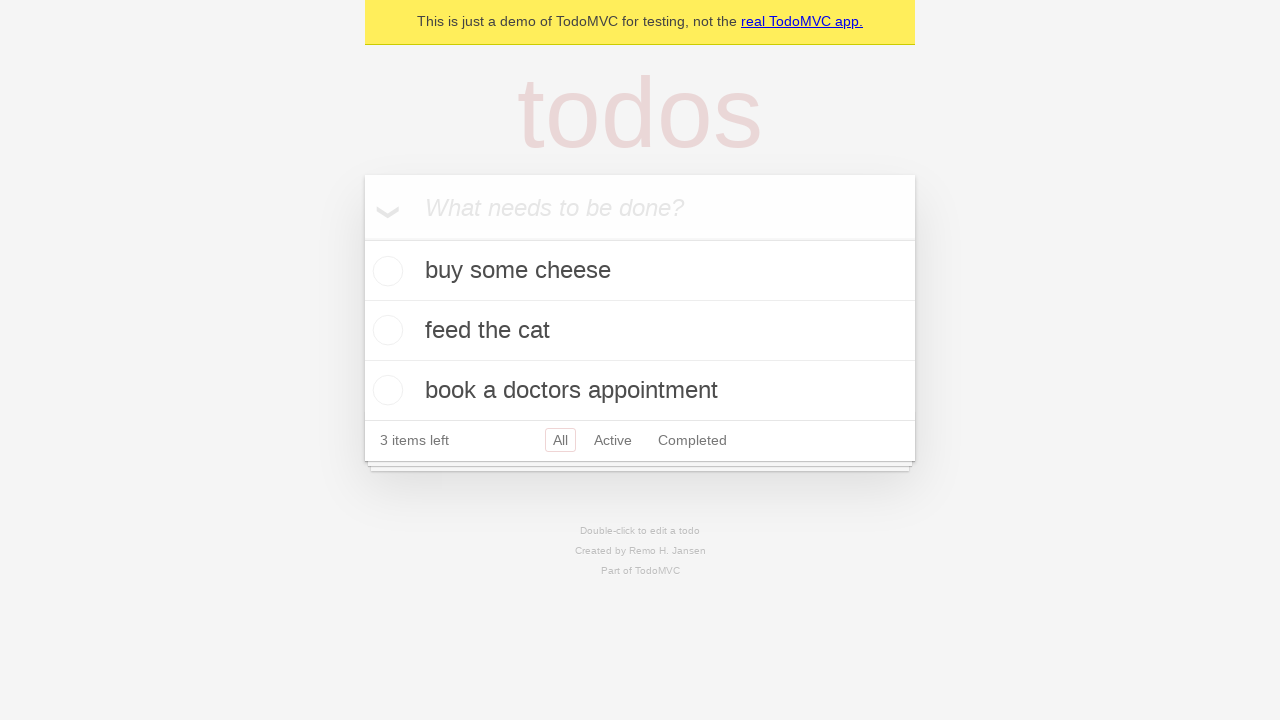

Checked second todo to mark as completed at (385, 330) on internal:testid=[data-testid="todo-item"s] >> nth=1 >> internal:role=checkbox
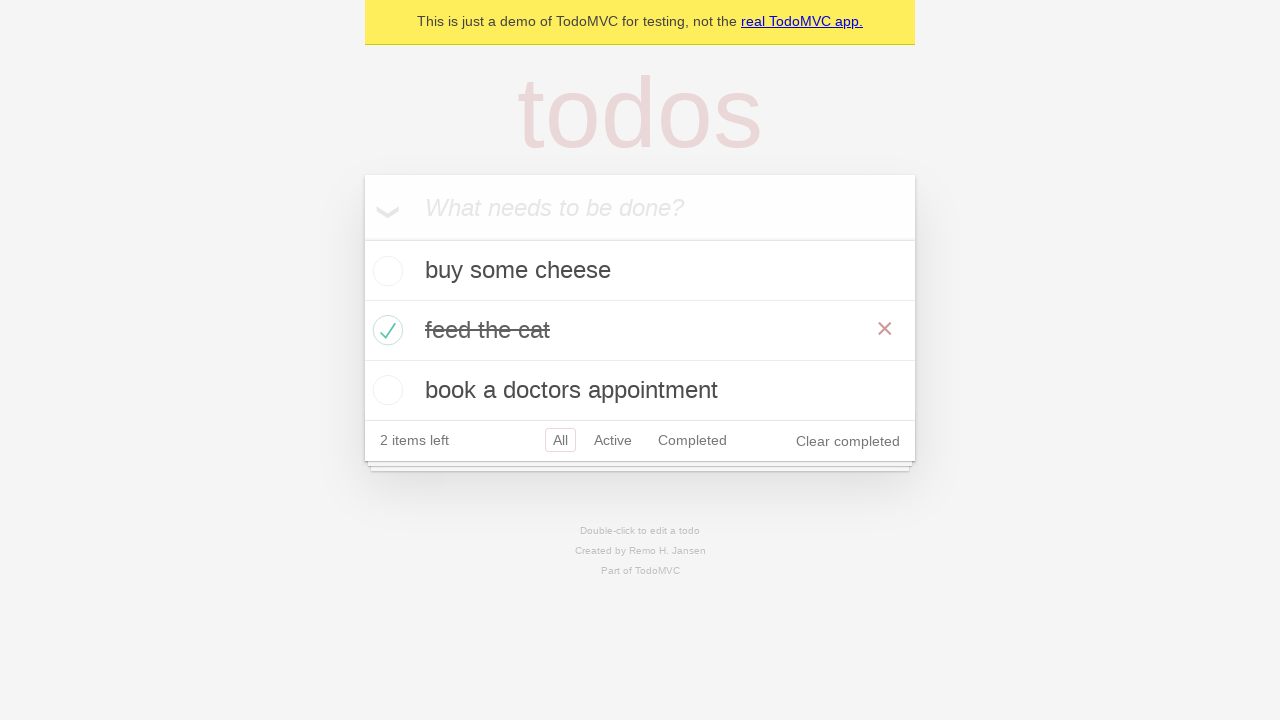

Clicked Clear completed button at (848, 441) on internal:role=button[name="Clear completed"i]
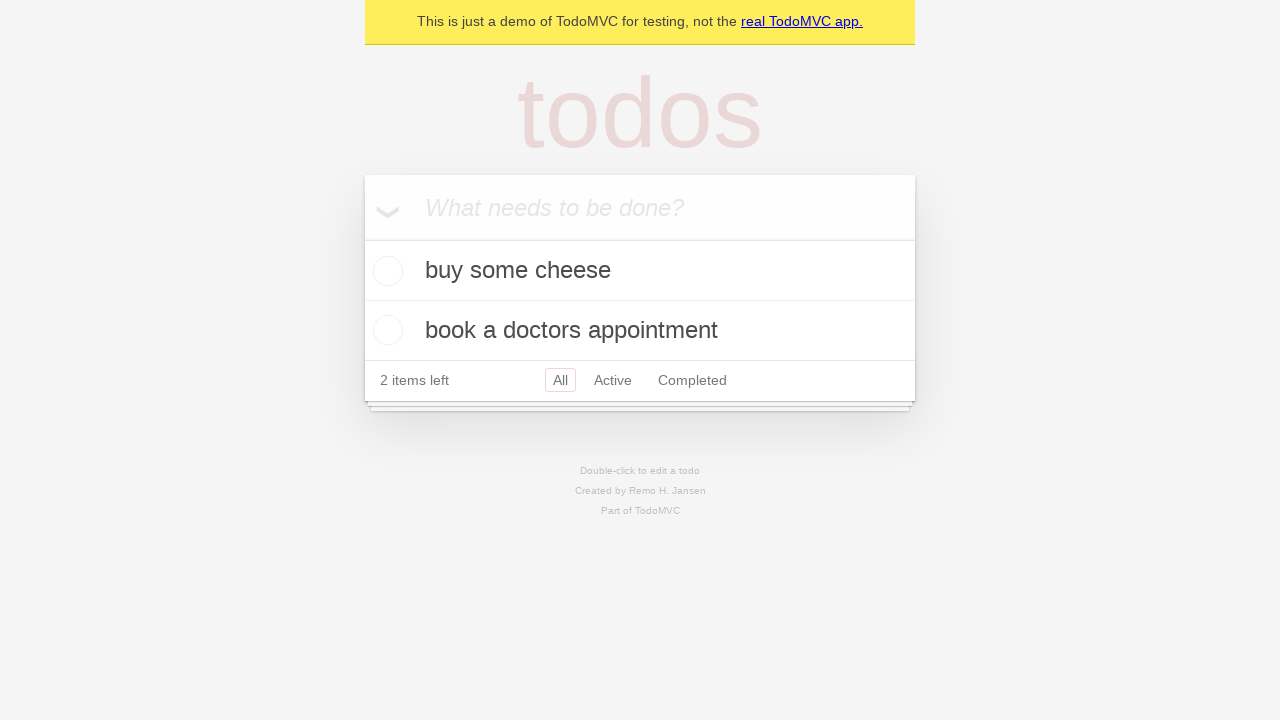

Waited for completed item to be removed
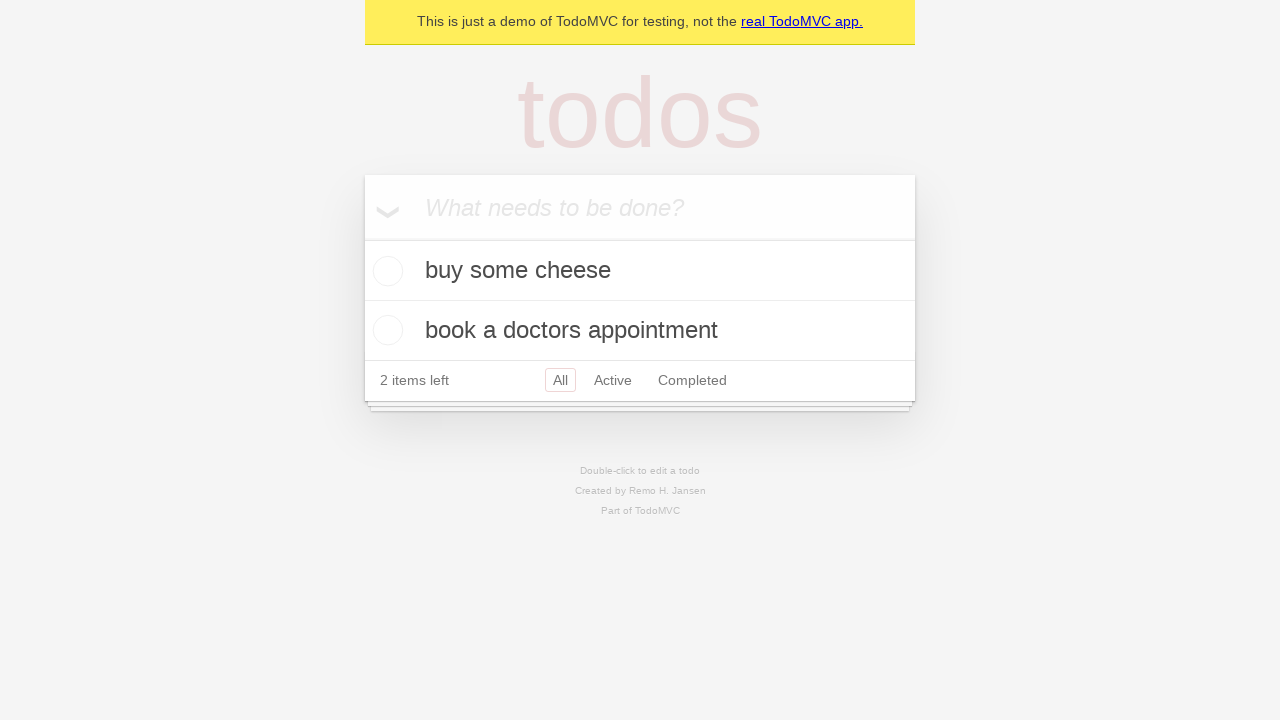

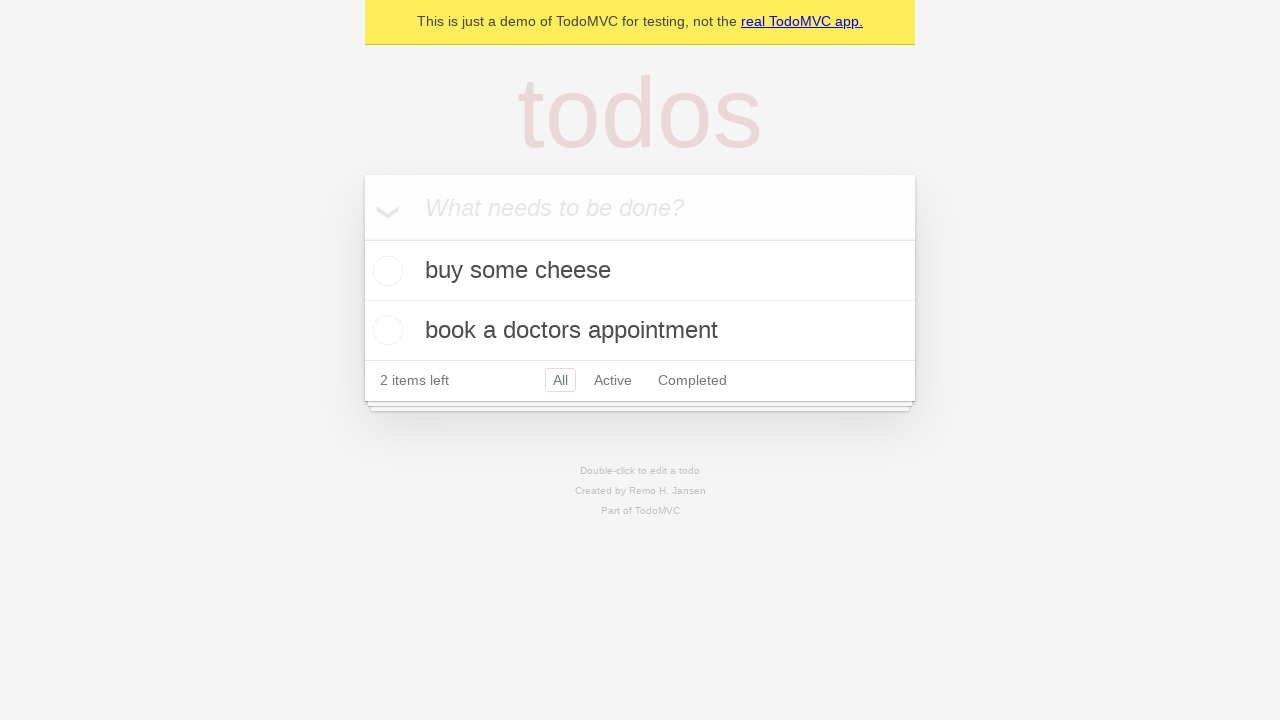